Tests the multi-select cars dropdown by selecting "Saab" and verifying the selection.

Starting URL: https://demoqa.com/select-menu

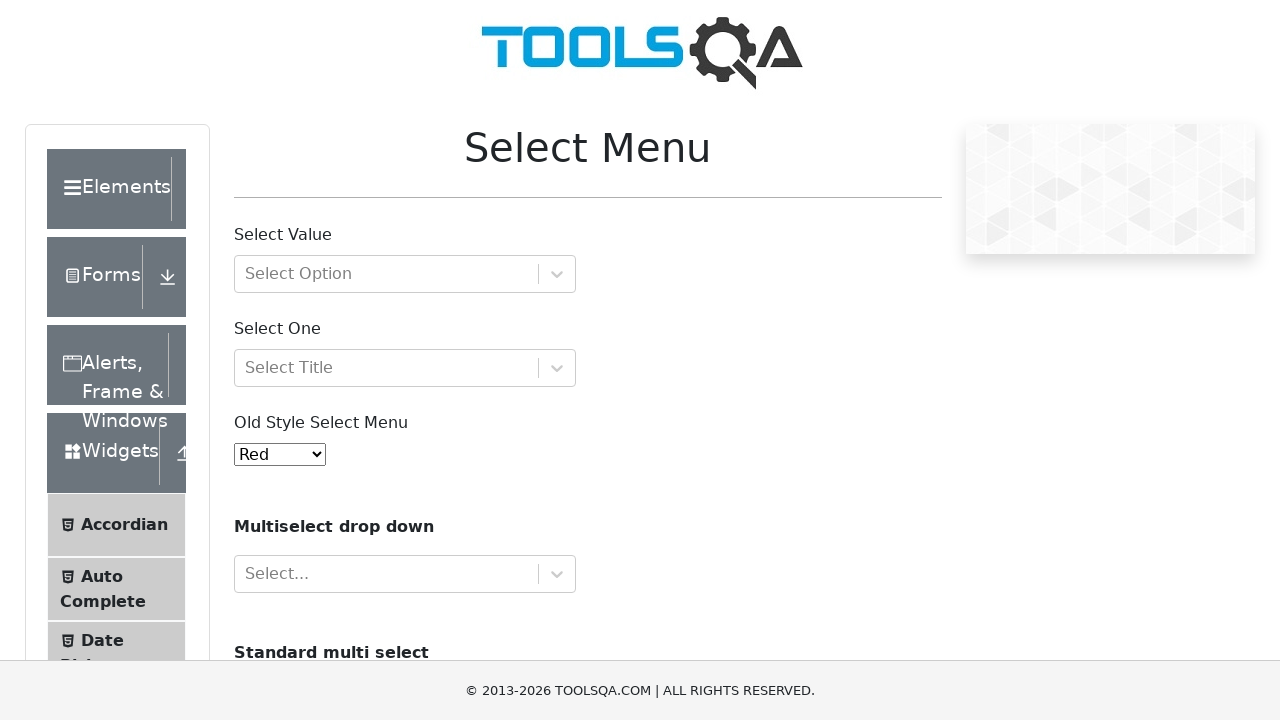

Scrolled cars multi-select dropdown into view
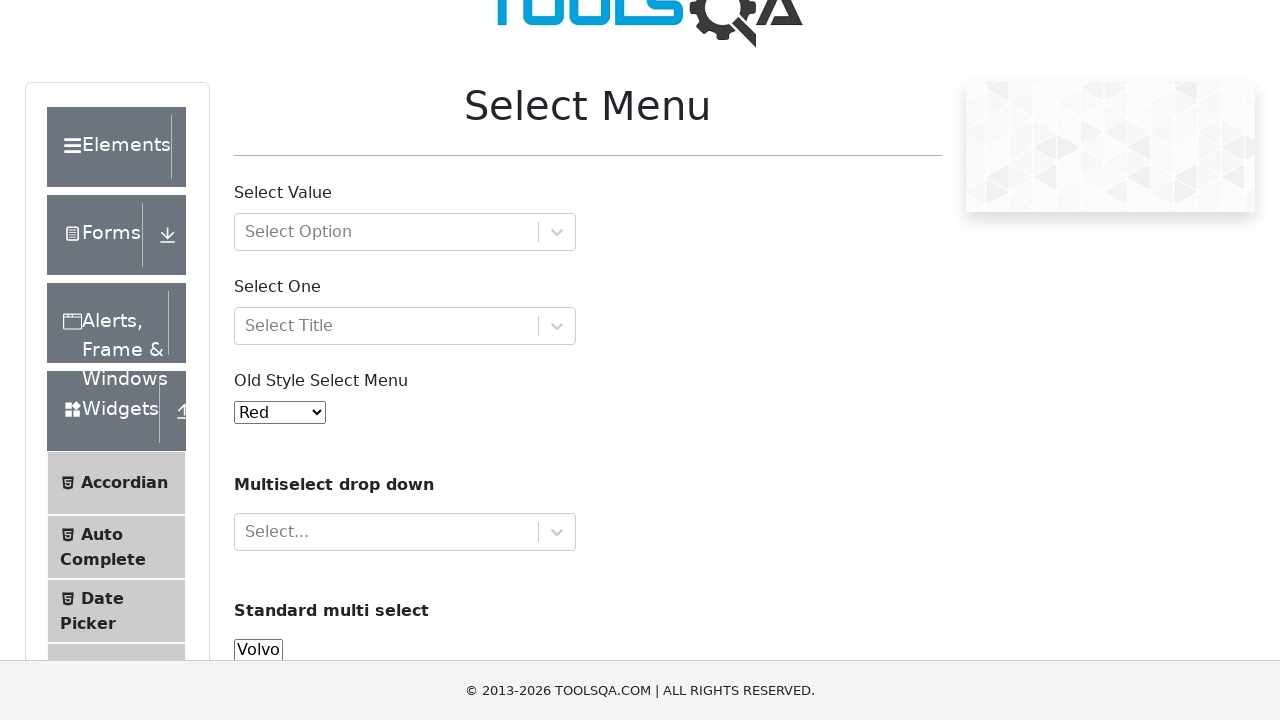

Selected 'Saab' from the cars dropdown on #cars
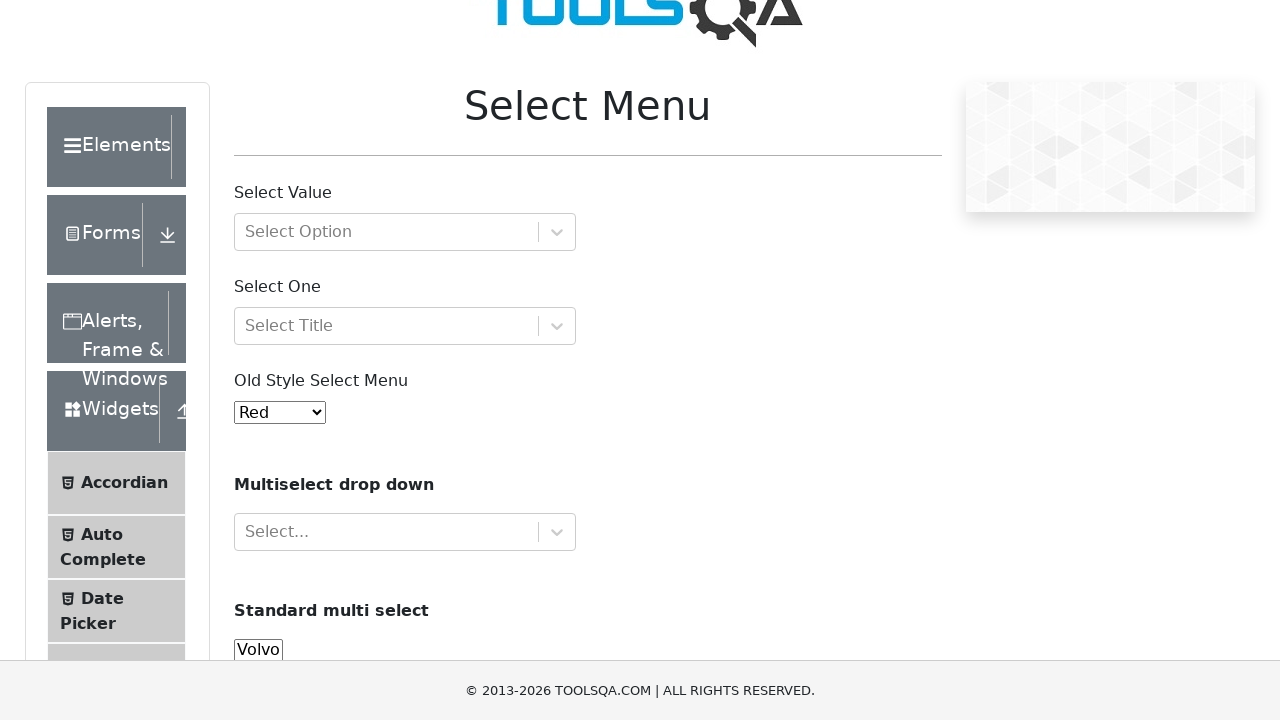

Waited 500ms to confirm selection
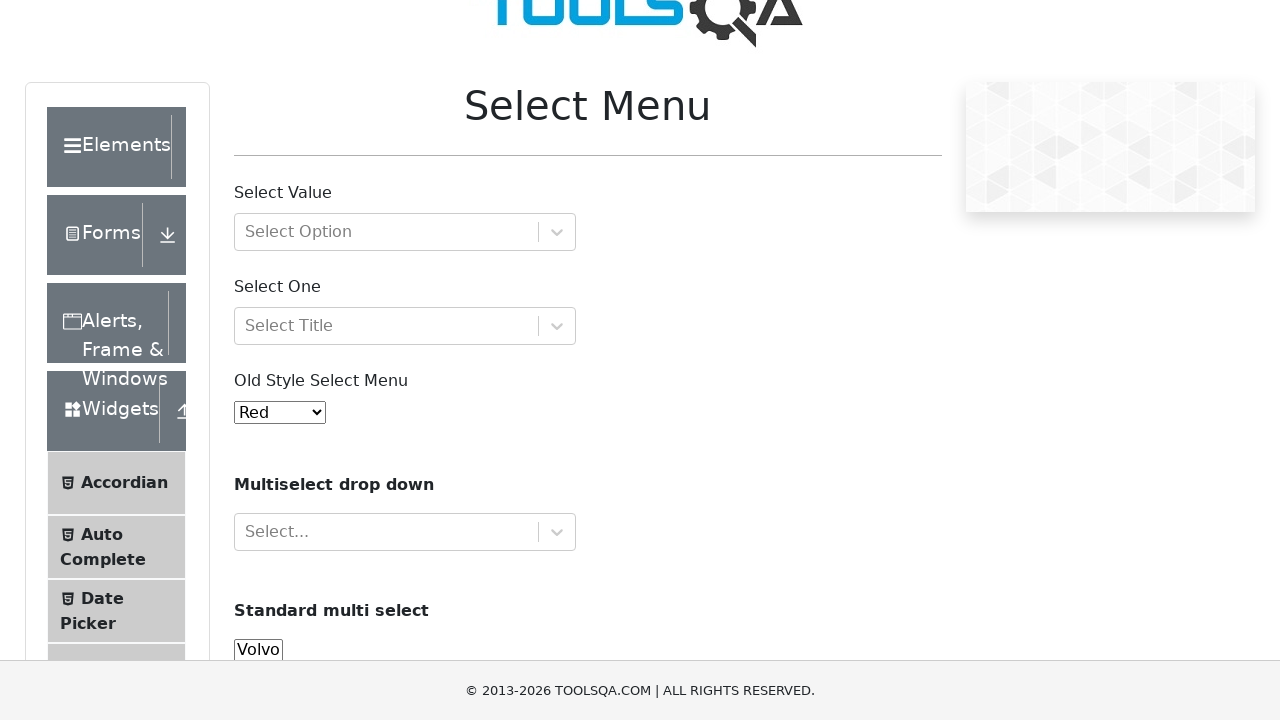

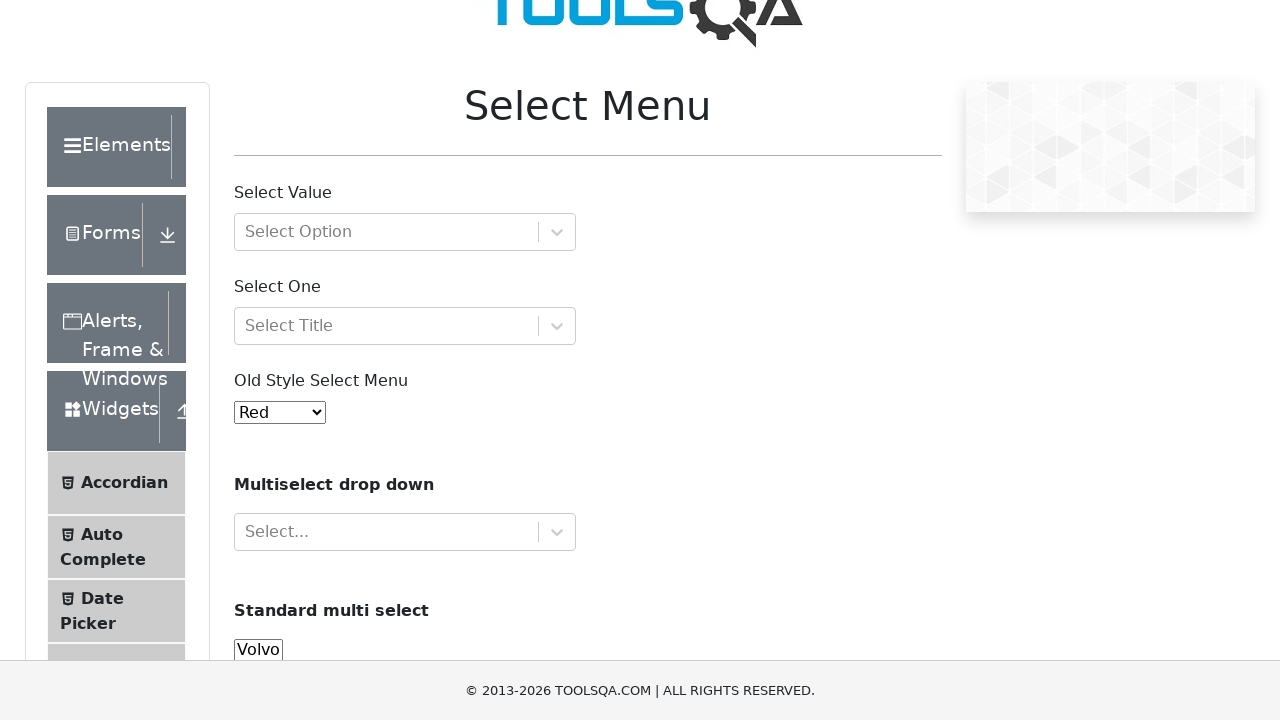